Tests dropdown selection functionality on the OrangeHRM trial signup page by selecting country values from a dropdown menu.

Starting URL: https://www.orangehrm.com/orangehrm-30-day-trial/

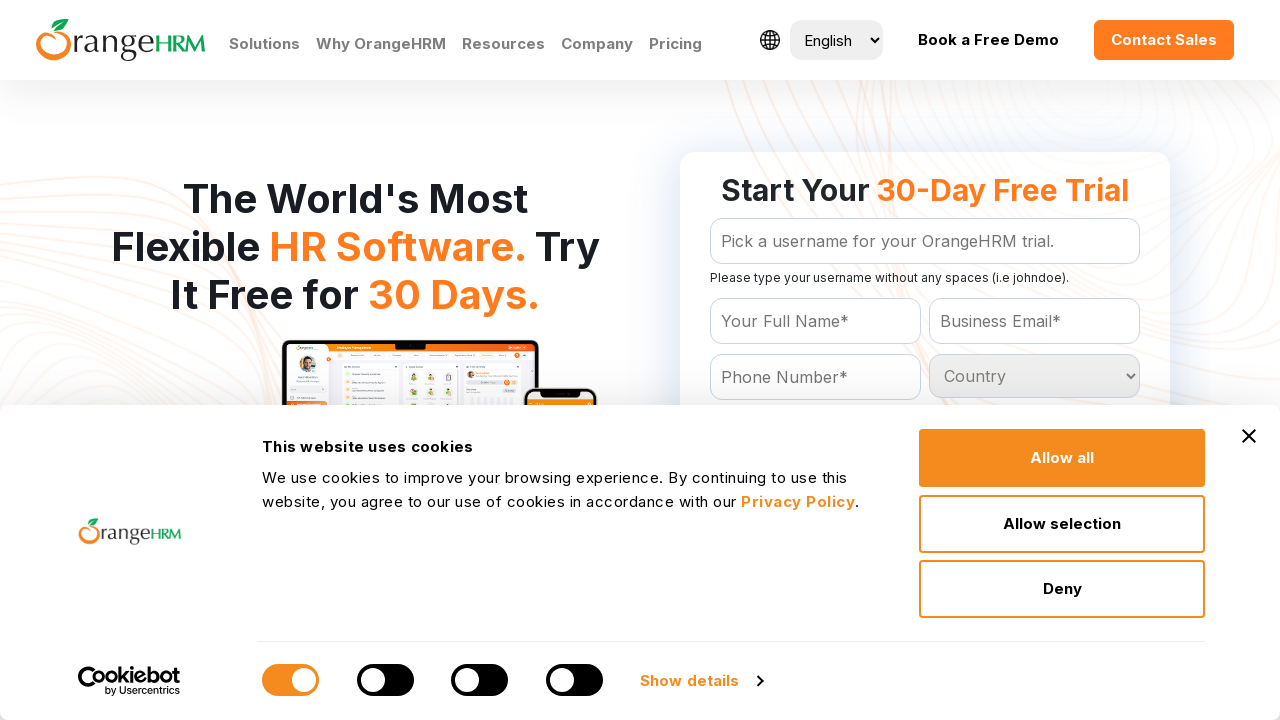

Waited for country dropdown to load on OrangeHRM trial signup page
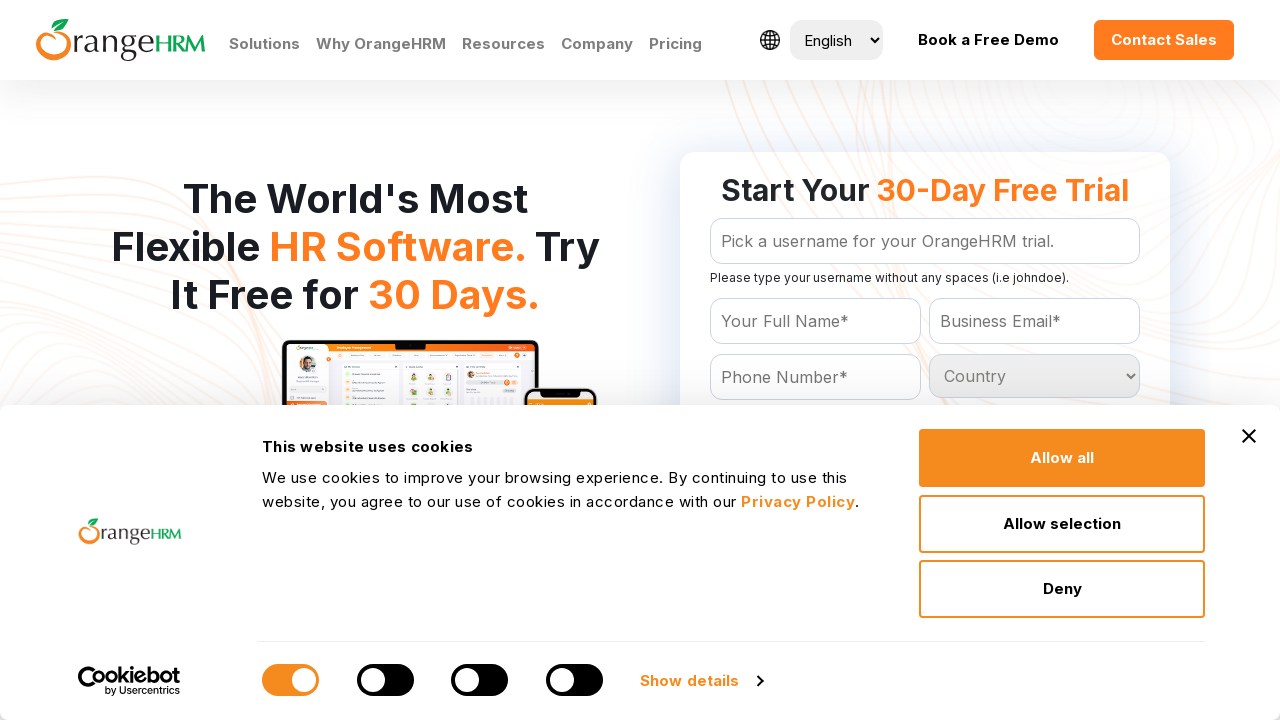

Located the country dropdown element
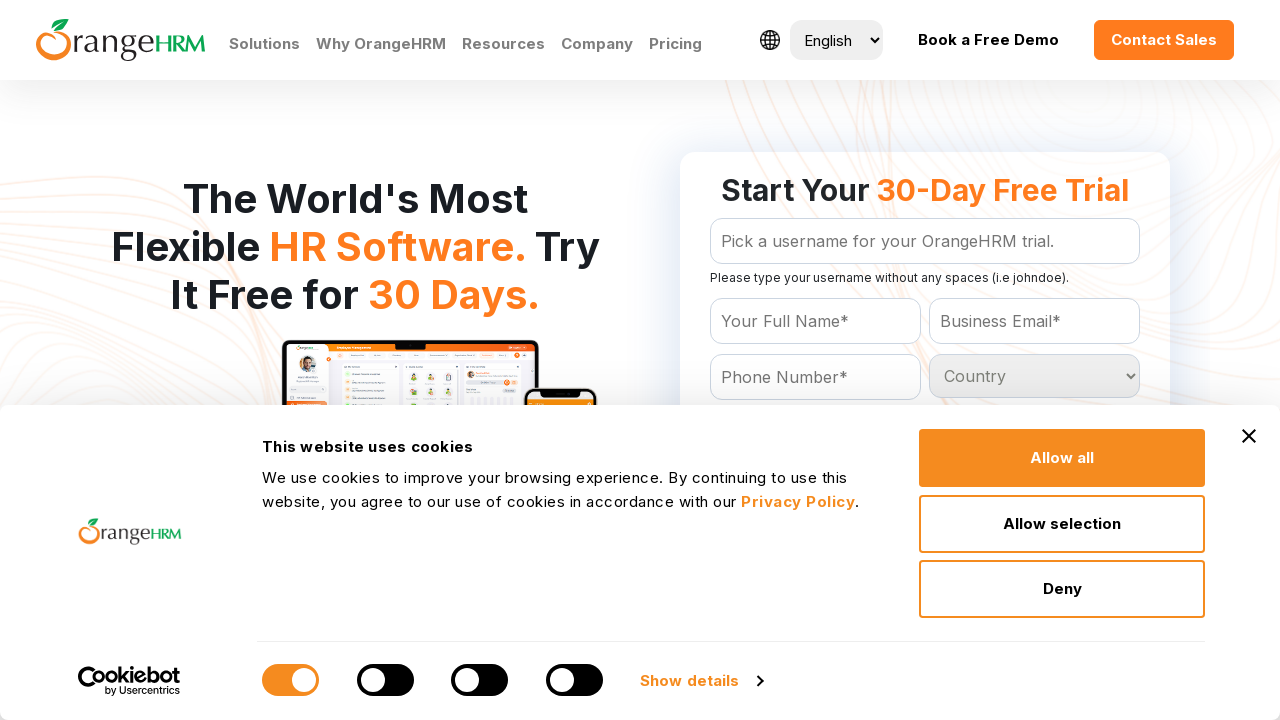

Selected 'Bangladesh' from country dropdown on select[required='required'] >> nth=0
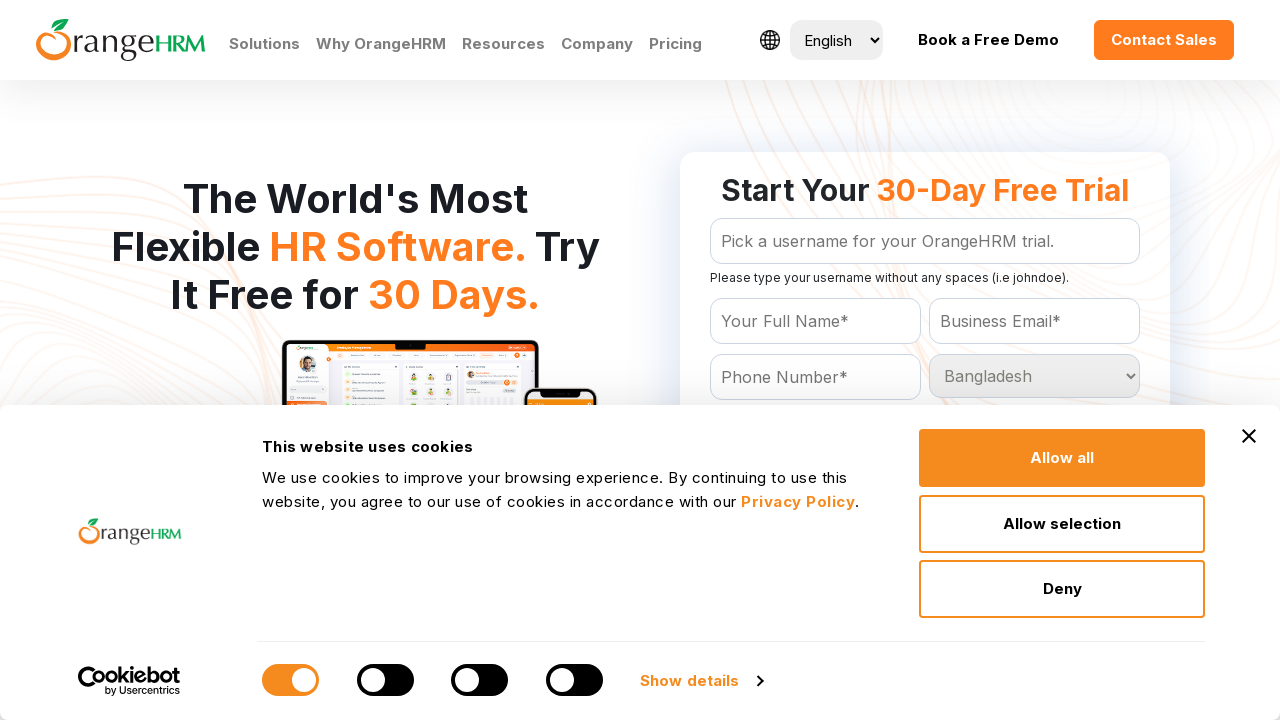

Selected 'Angola' from country dropdown on select[required='required'] >> nth=0
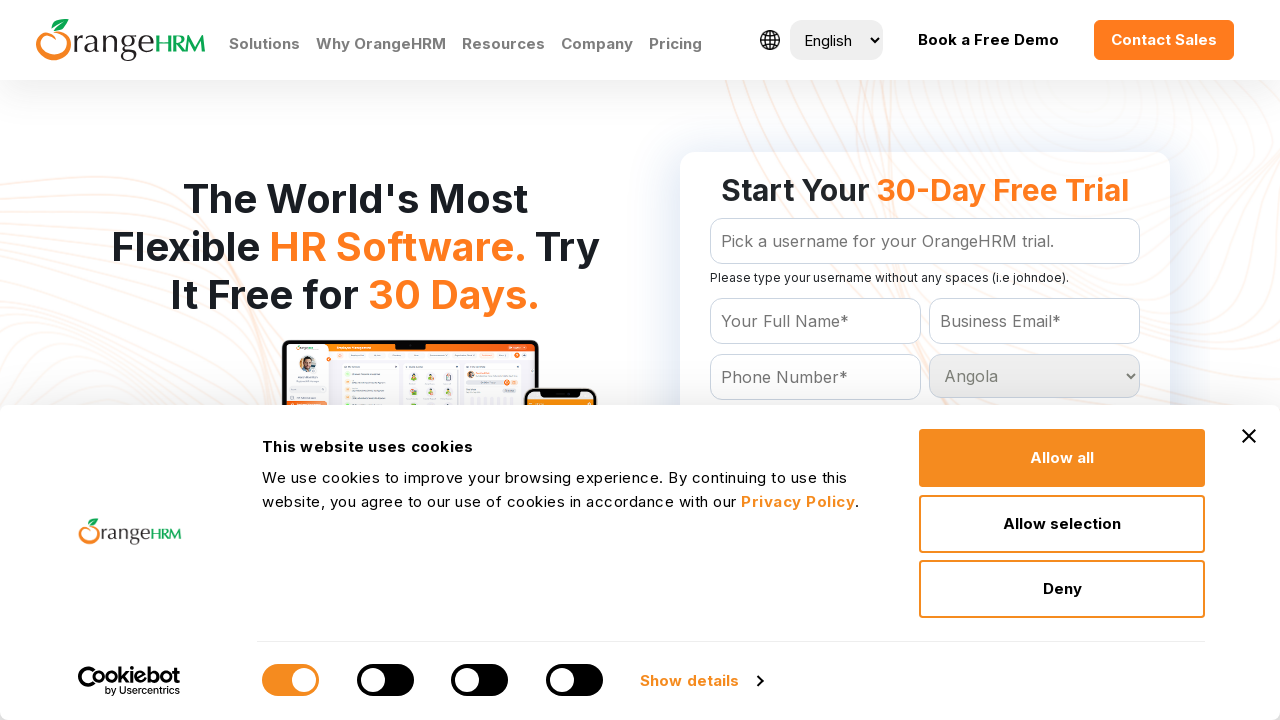

Waited 1 second to observe Angola selection
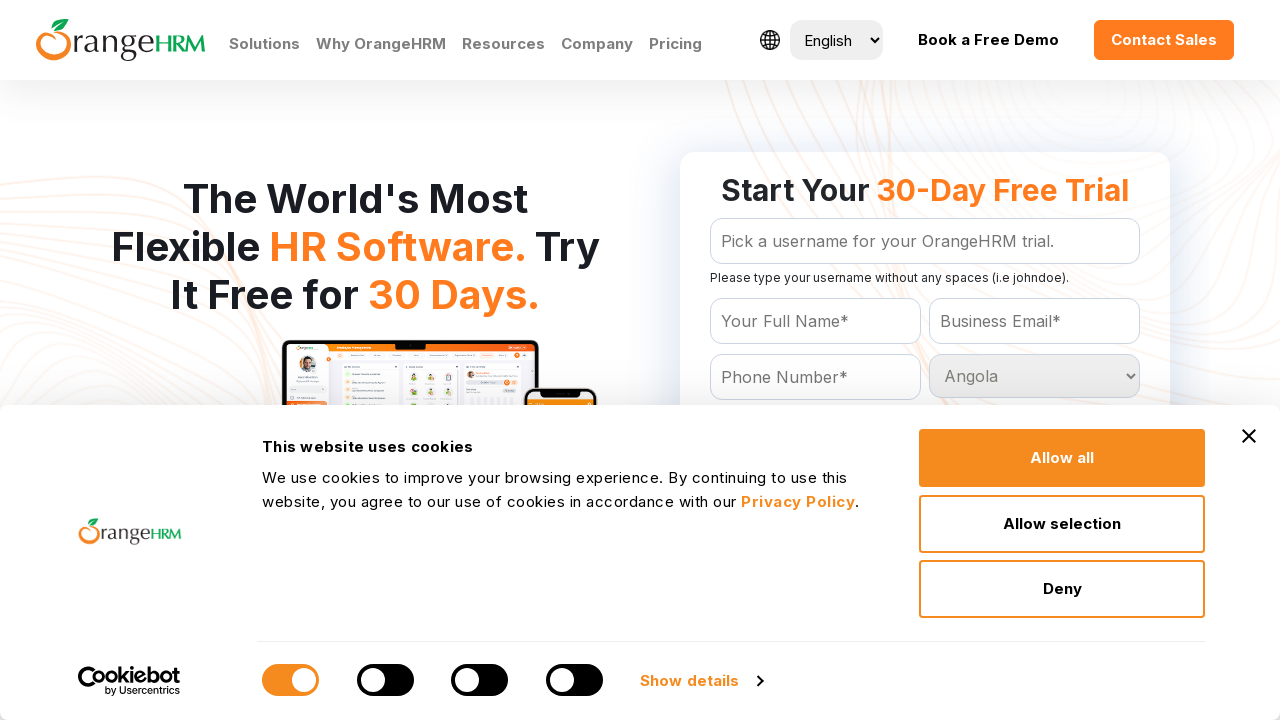

Selected 'Bangladesh' from country dropdown again on select[required='required'] >> nth=0
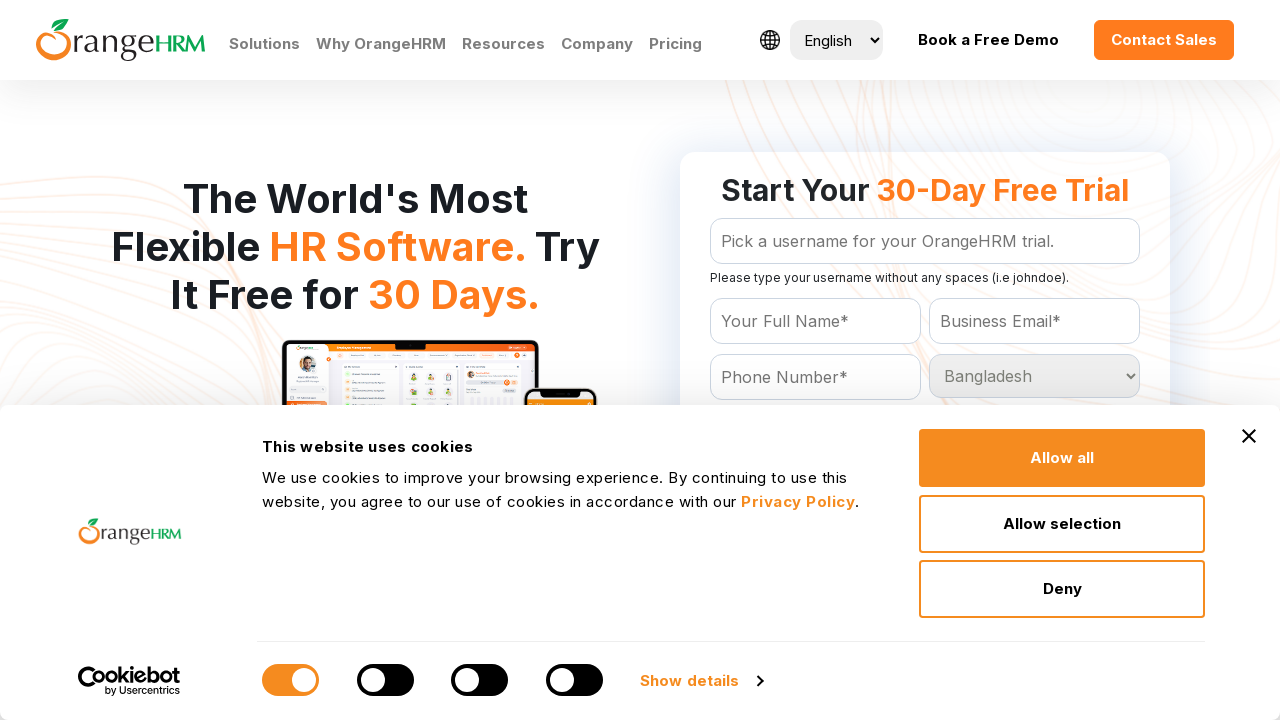

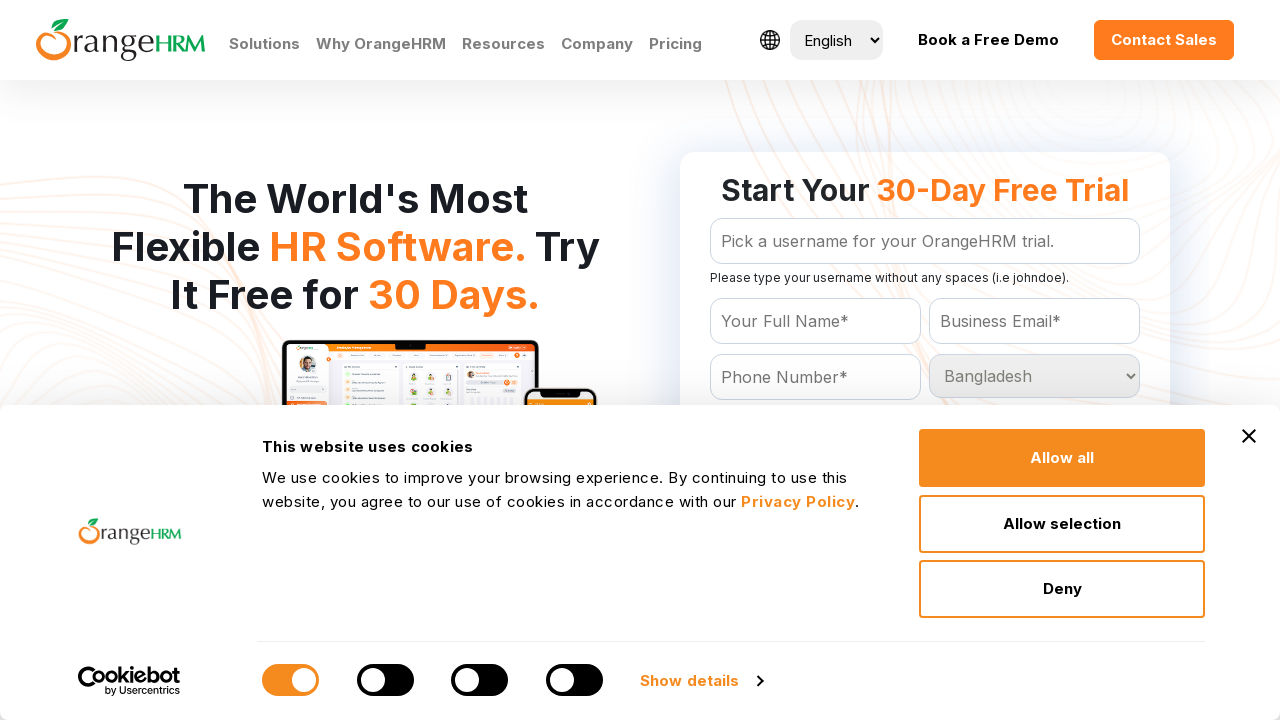